Tests file download functionality by clicking a download button and verifying the file downloads

Starting URL: https://demoqa.com/upload-download

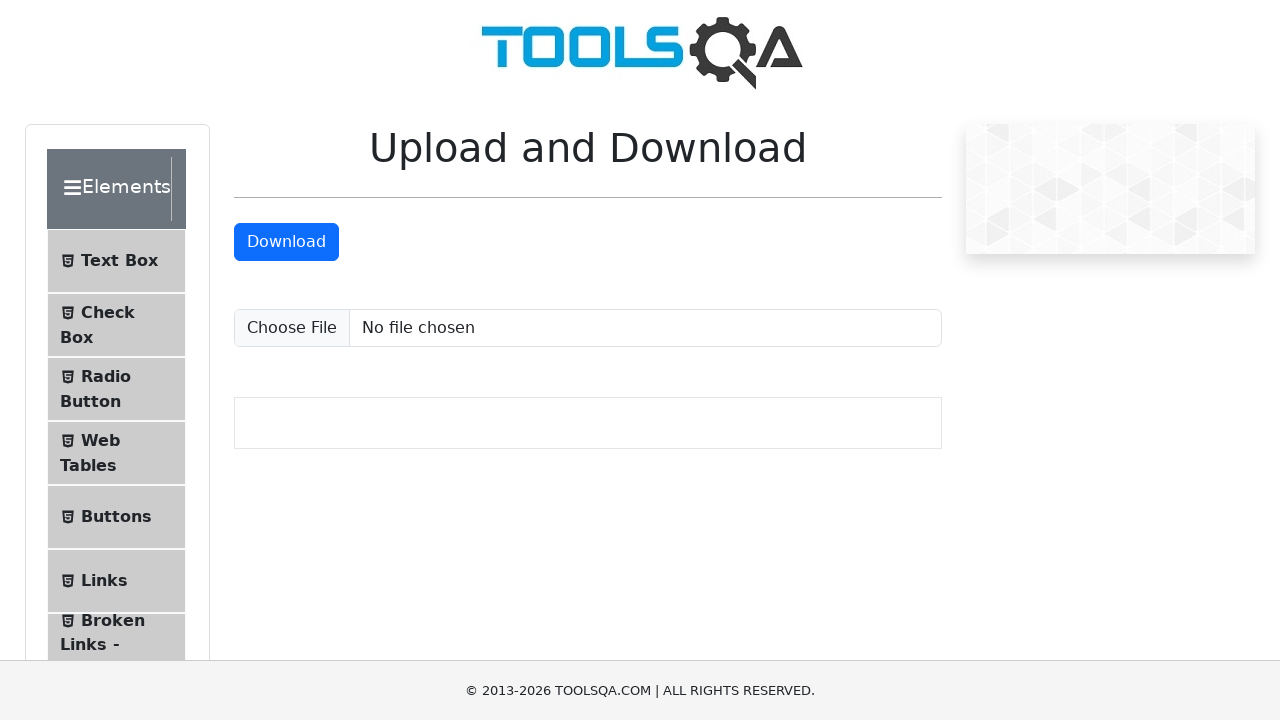

Clicked download button to trigger file download at (286, 242) on #downloadButton
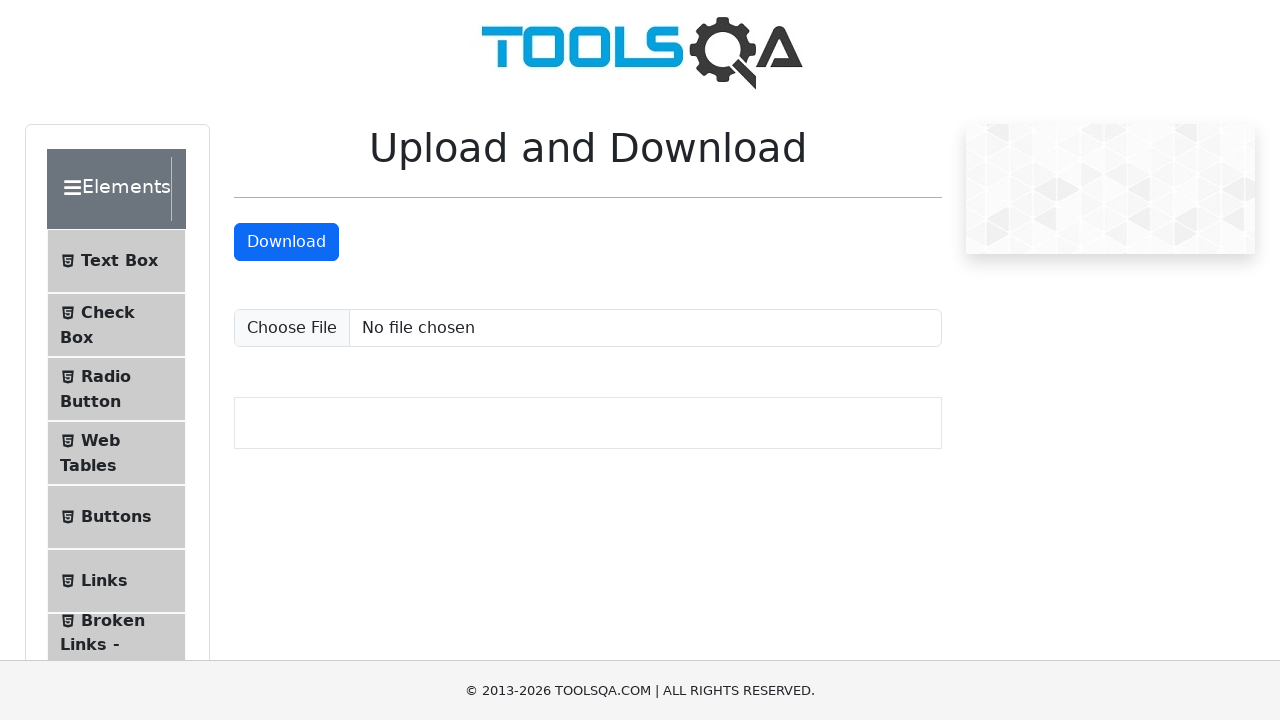

Waited 2 seconds for file download to complete
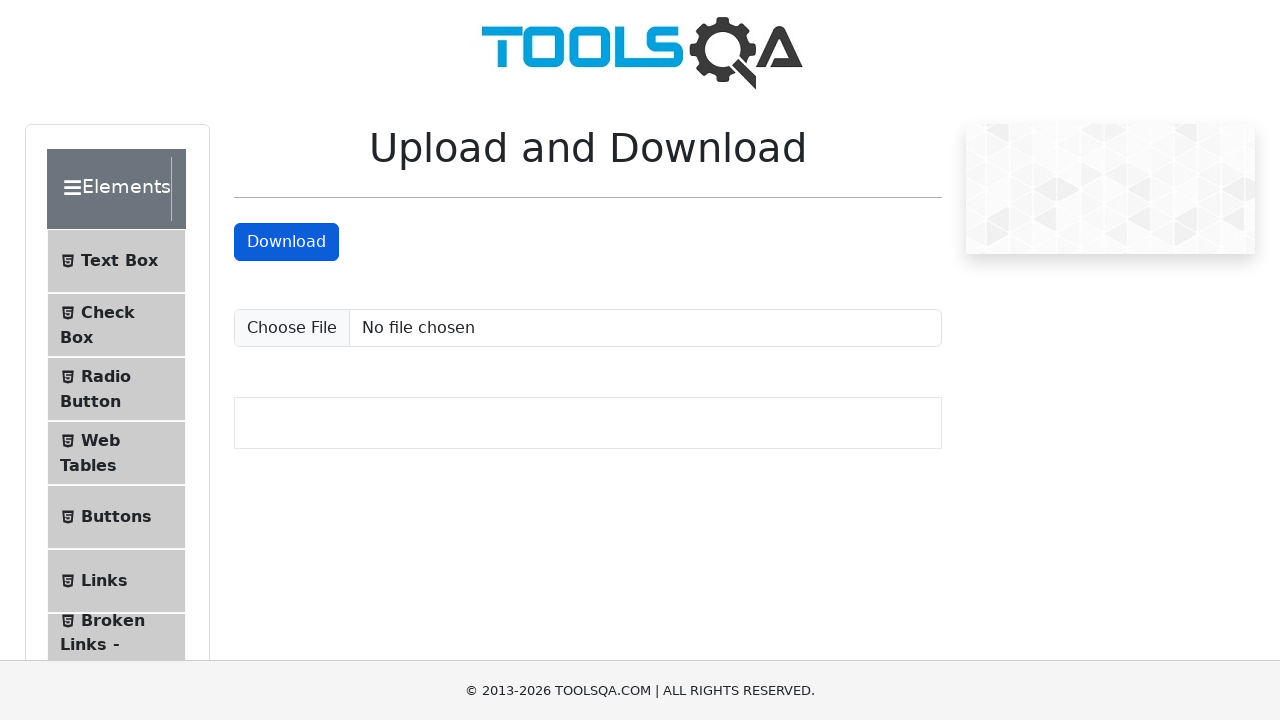

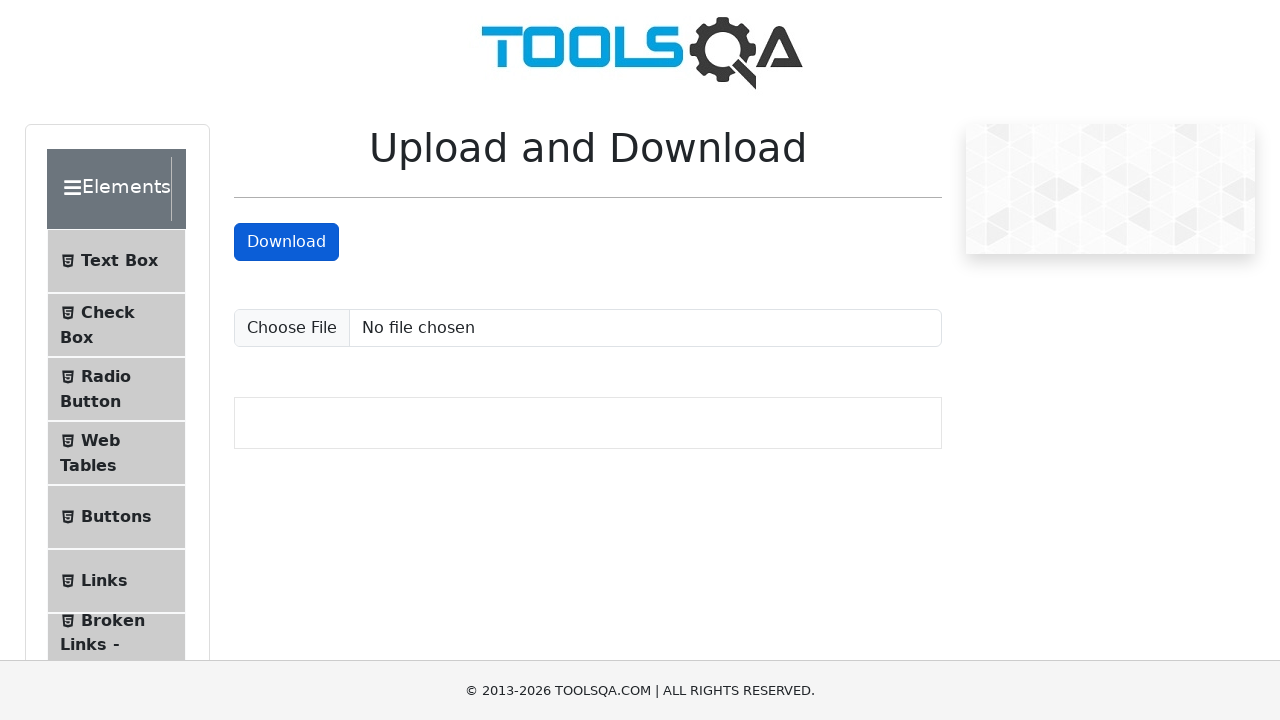